Tests iframe handling by navigating to W3Schools TryIt Editor, switching to the result iframe, and filling a phone number input field

Starting URL: https://www.w3schools.com/tags/tryit.asp?filename=tryhtml5_input_placeholder

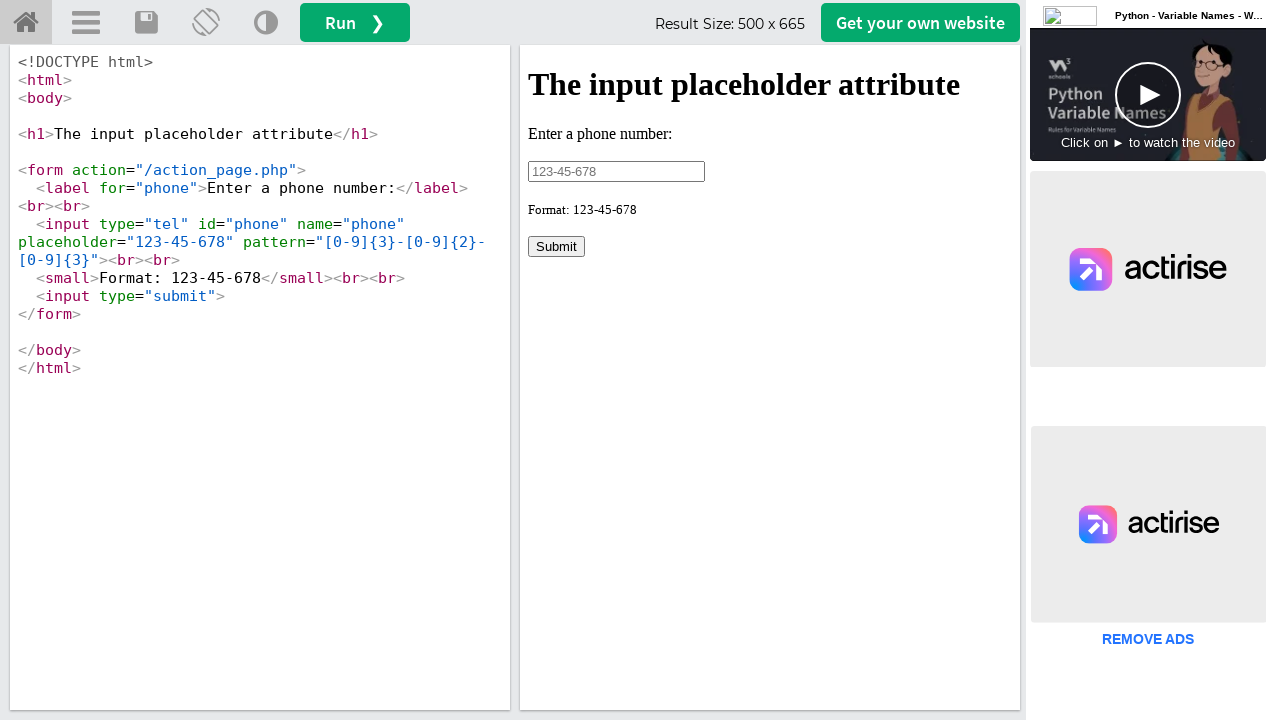

Waited for and located the result iframe element
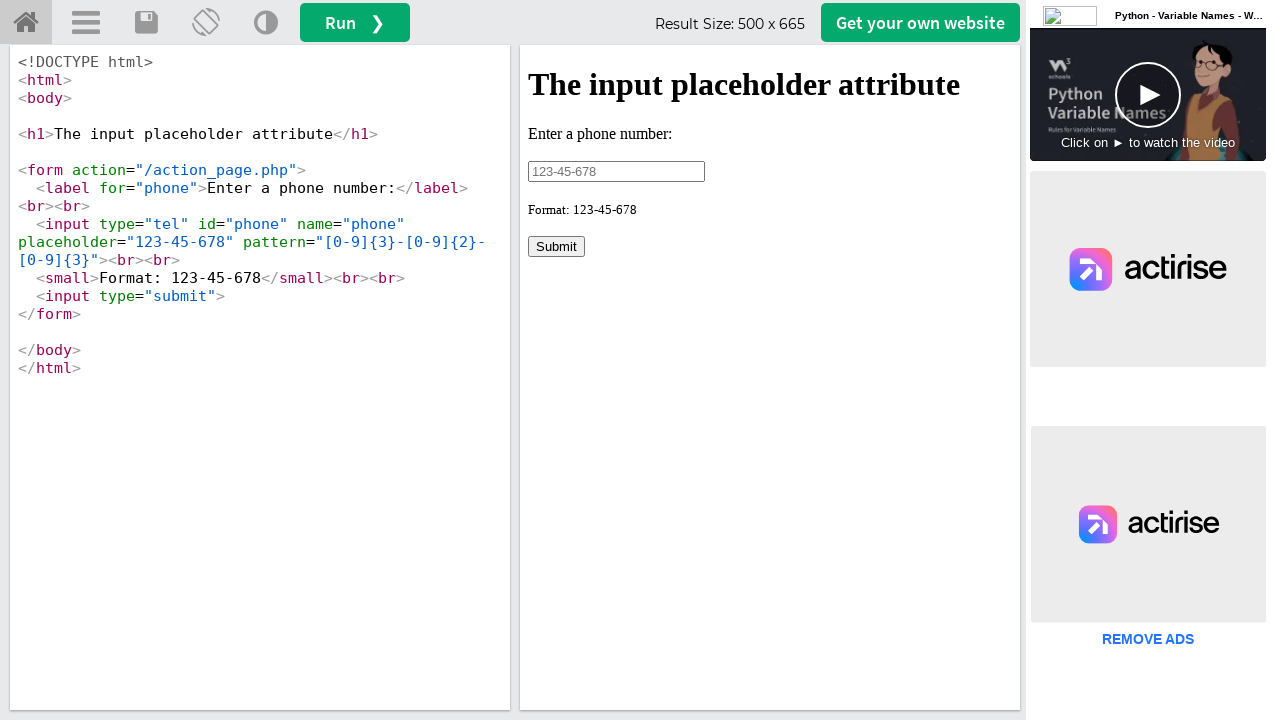

Switched to the result iframe content frame
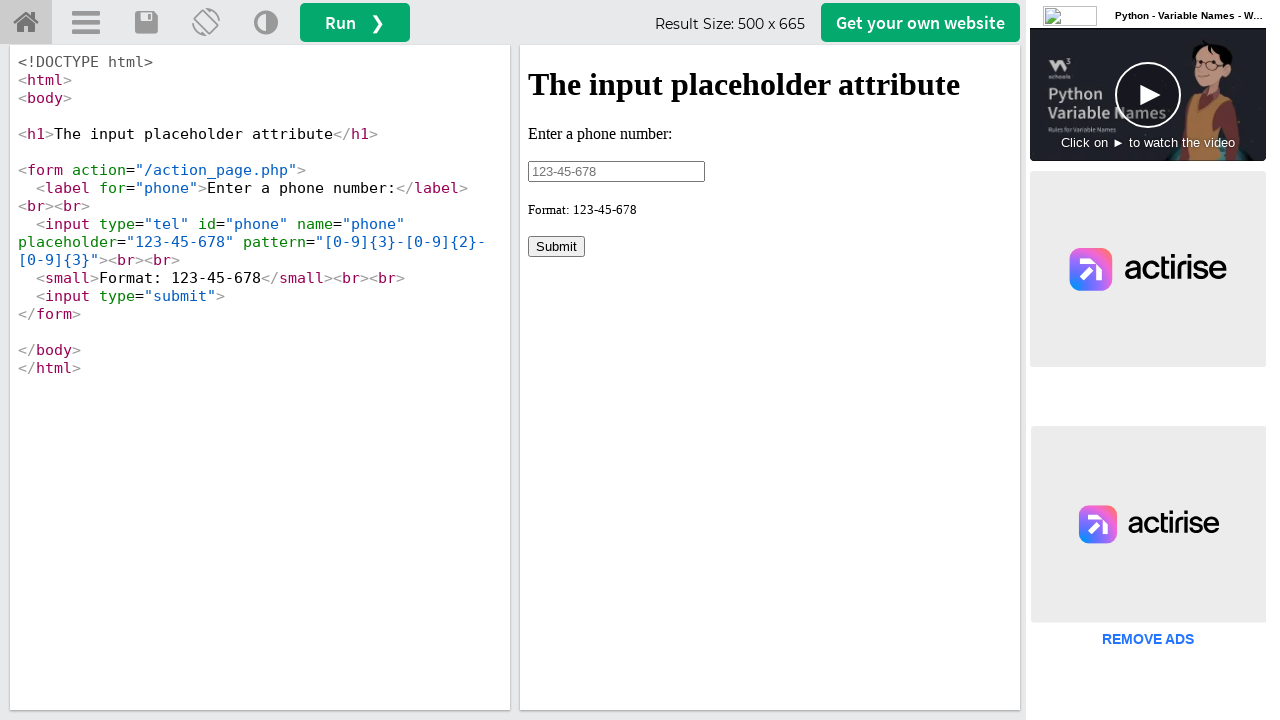

Cleared the phone number input field on input#phone
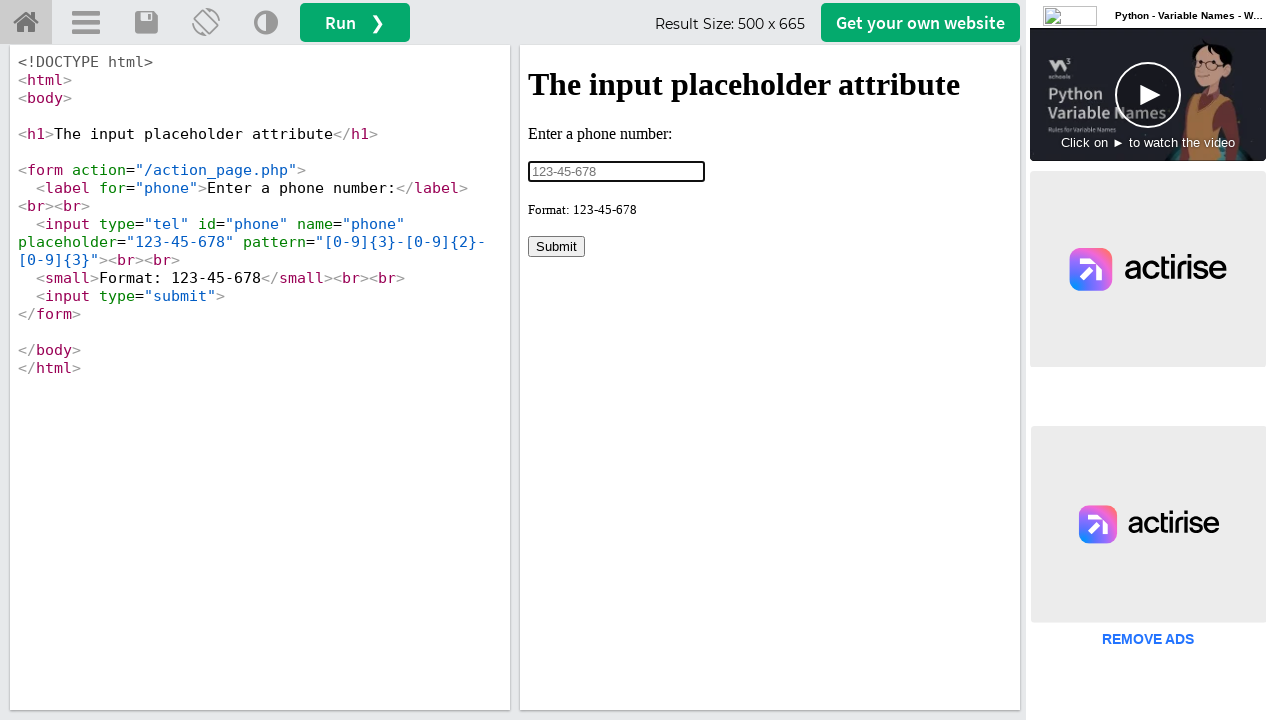

Filled the phone number input field with '123' on input#phone
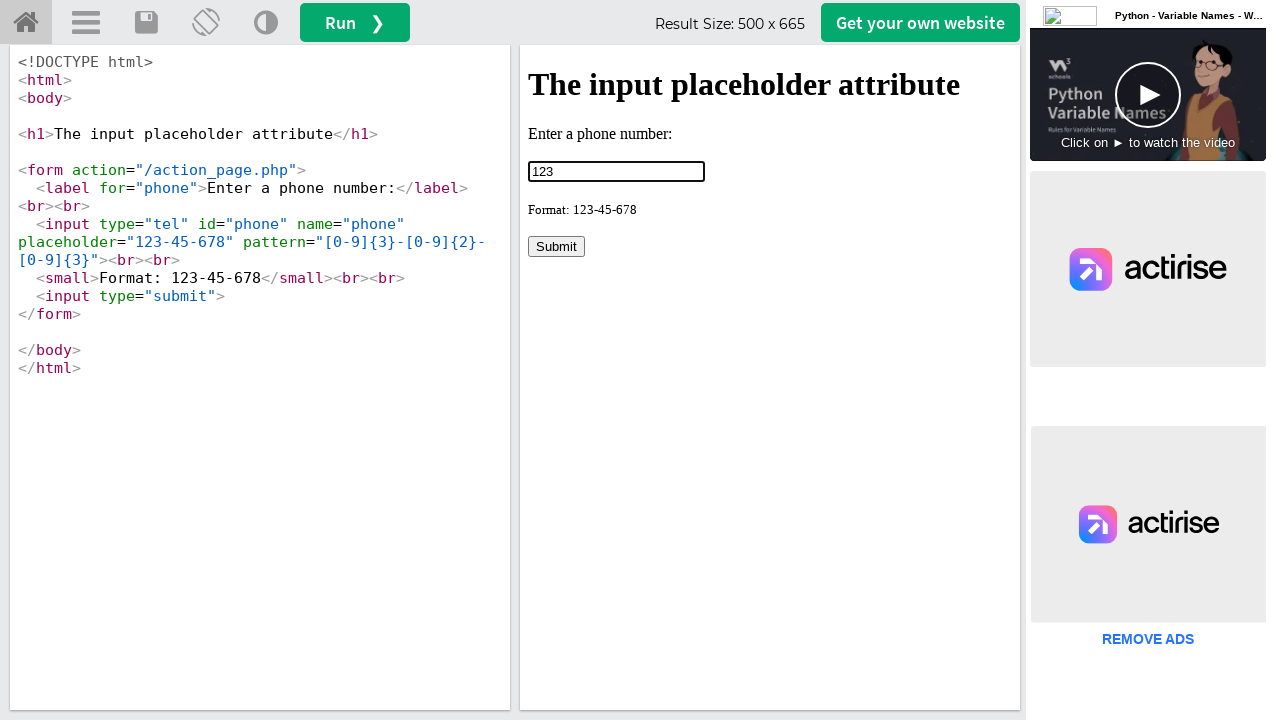

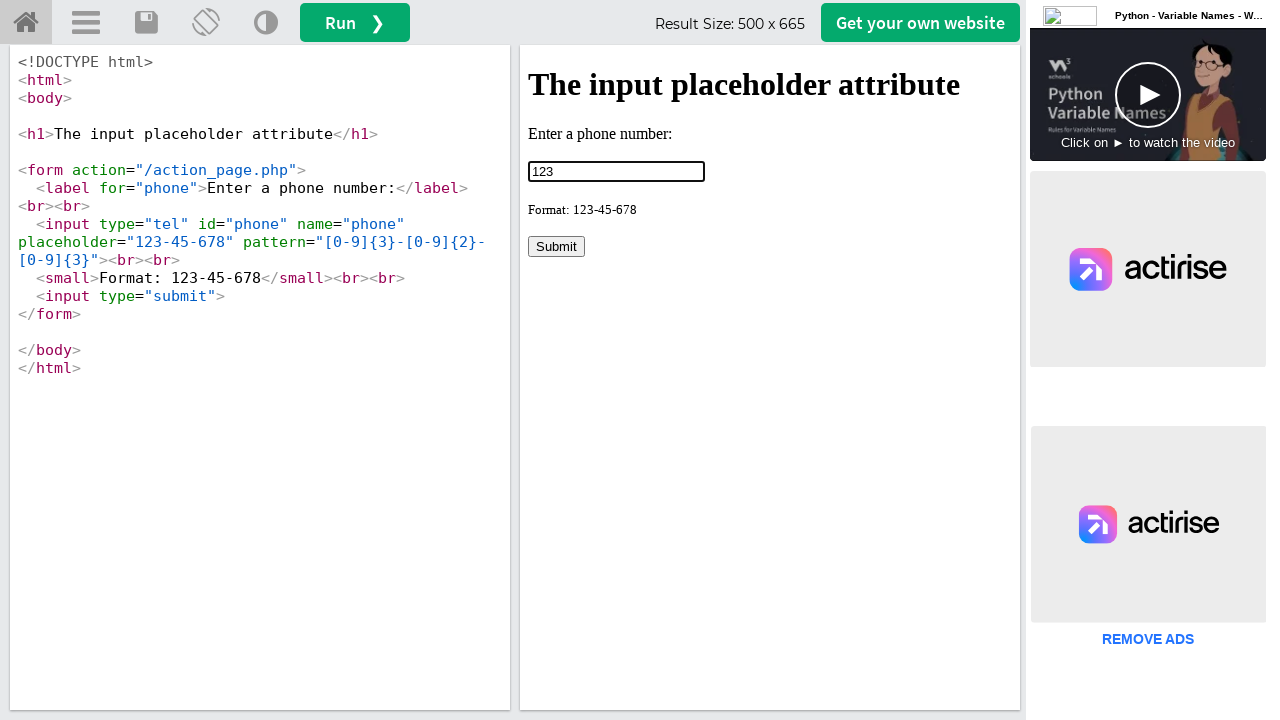